Tests the first alert button on DemoQA alerts page - clicks the button and accepts the simple alert dialog

Starting URL: https://demoqa.com/alerts

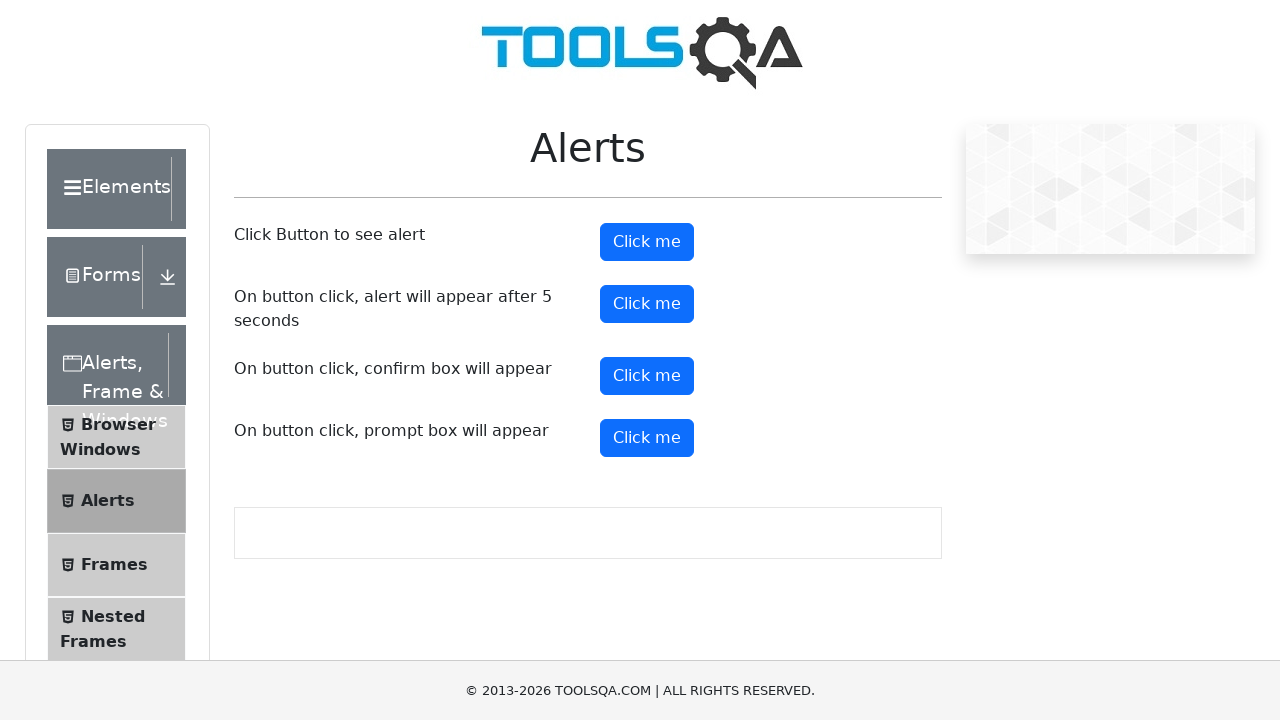

Clicked the first alert button on DemoQA alerts page at (647, 242) on #alertButton
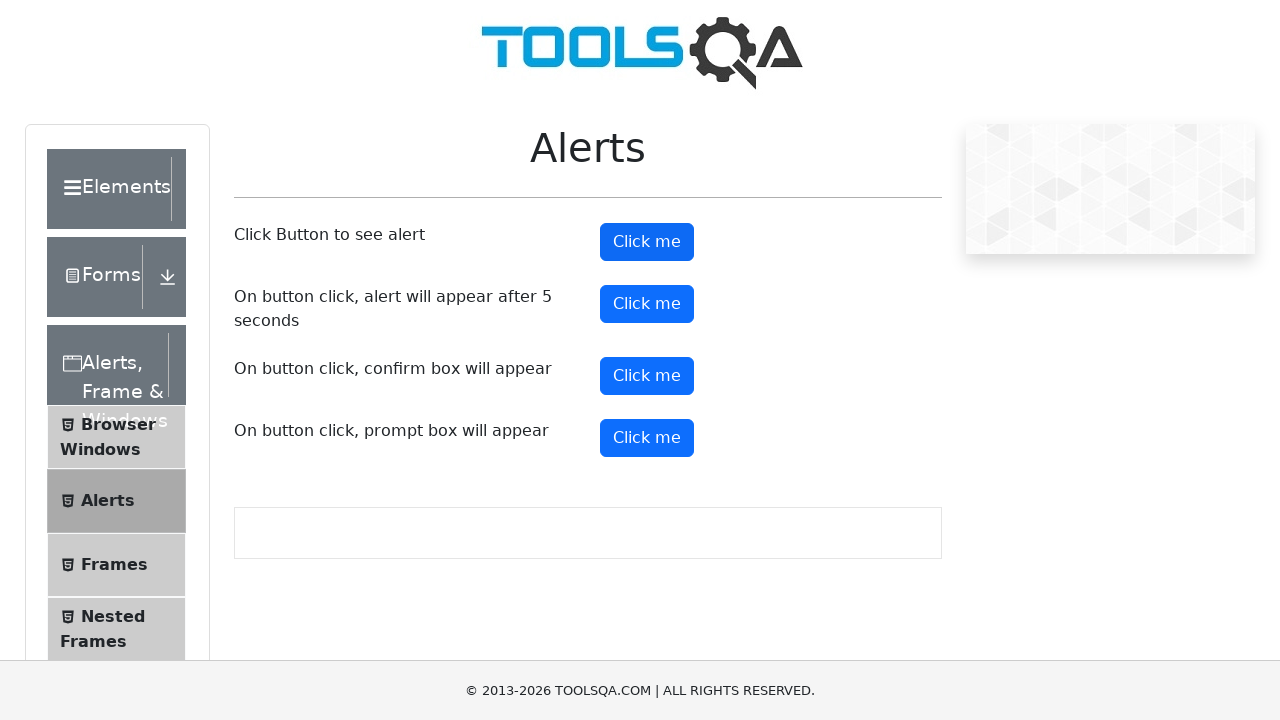

Set up dialog handler to accept the alert
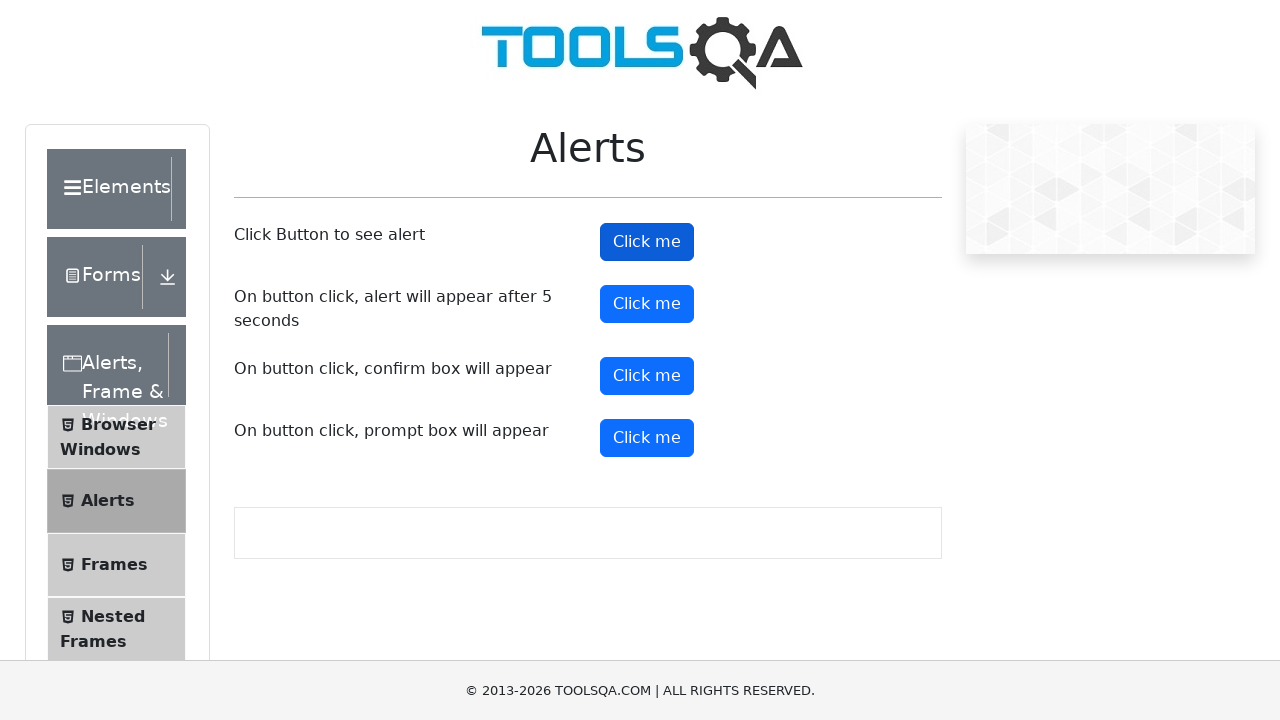

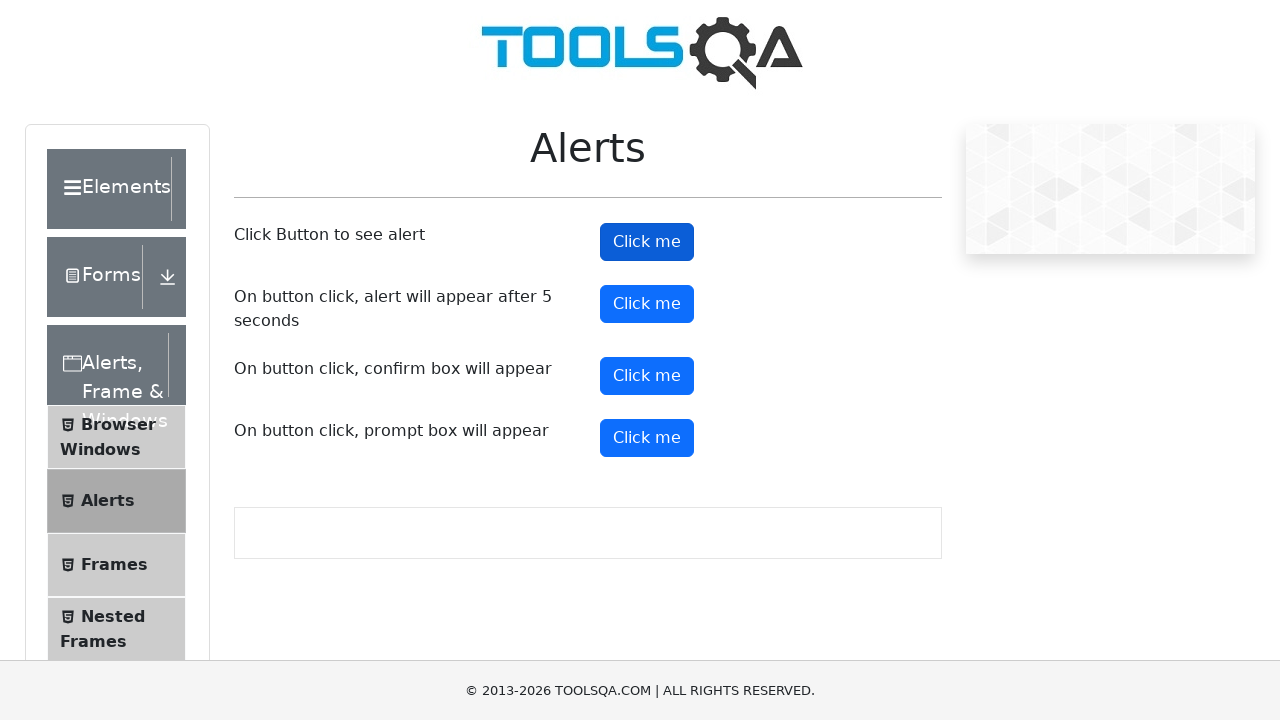